Tests country selection functionality on a registration form by clicking a dropdown and selecting a country from the list

Starting URL: http://demo.automationtesting.in/Register.html

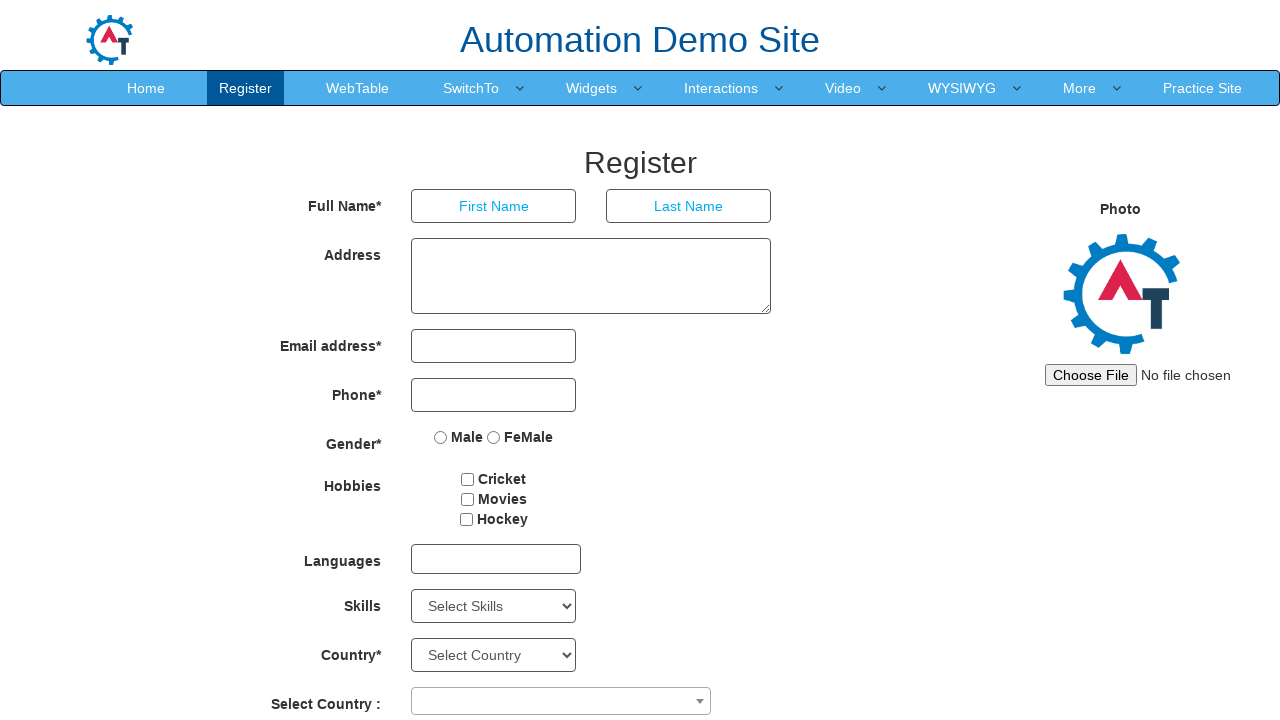

Clicked on country dropdown to open it at (561, 701) on .select2-selection.select2-selection--single
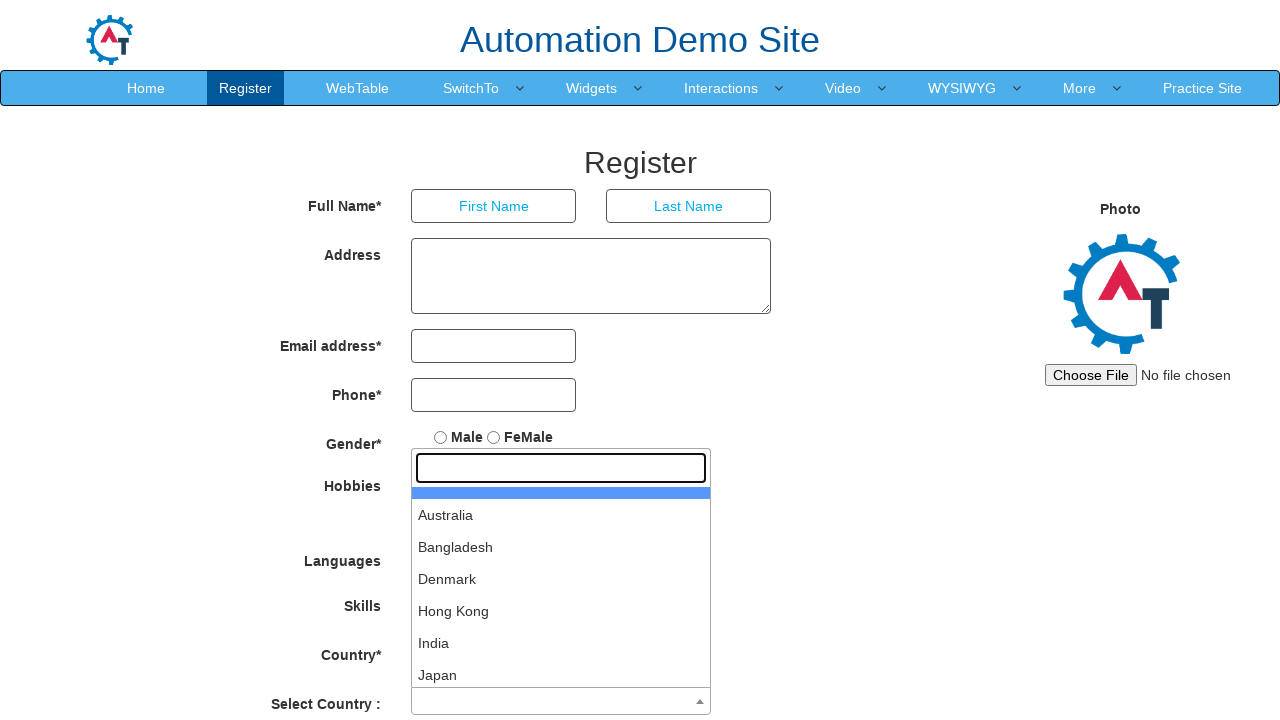

Dropdown options appeared
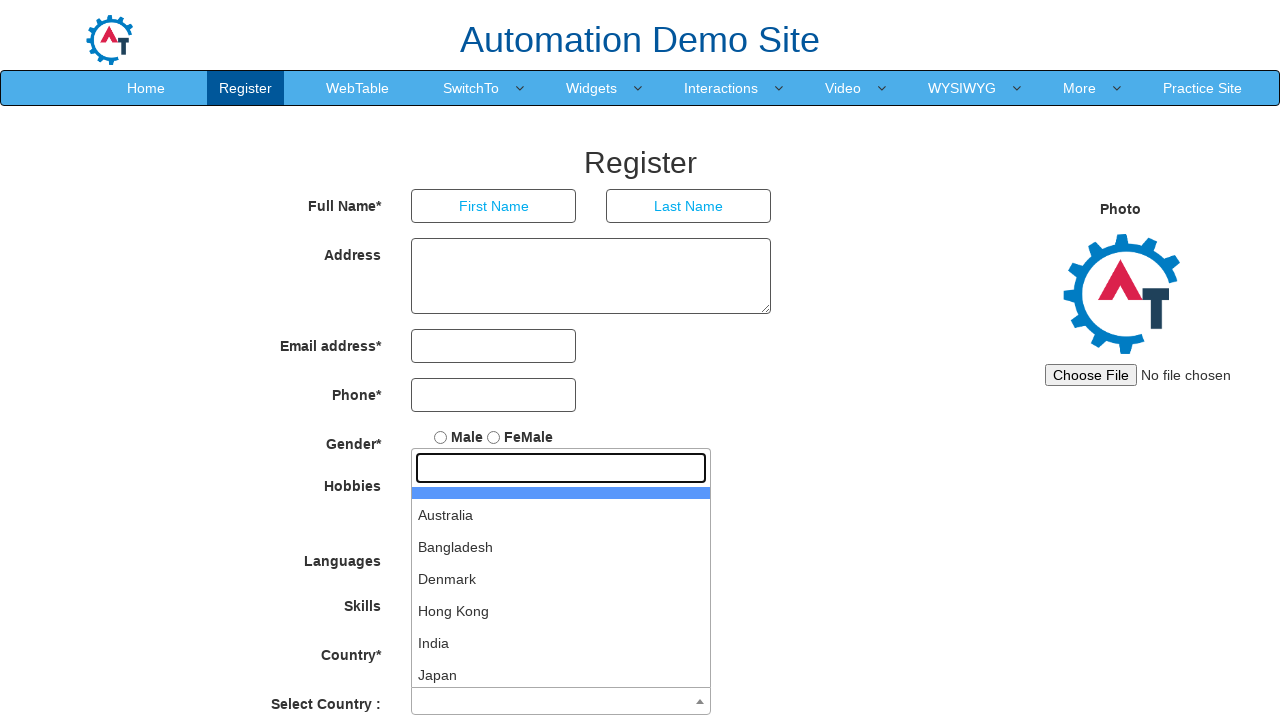

Selected India from country dropdown at (561, 643) on li.select2-results__option:has-text('India')
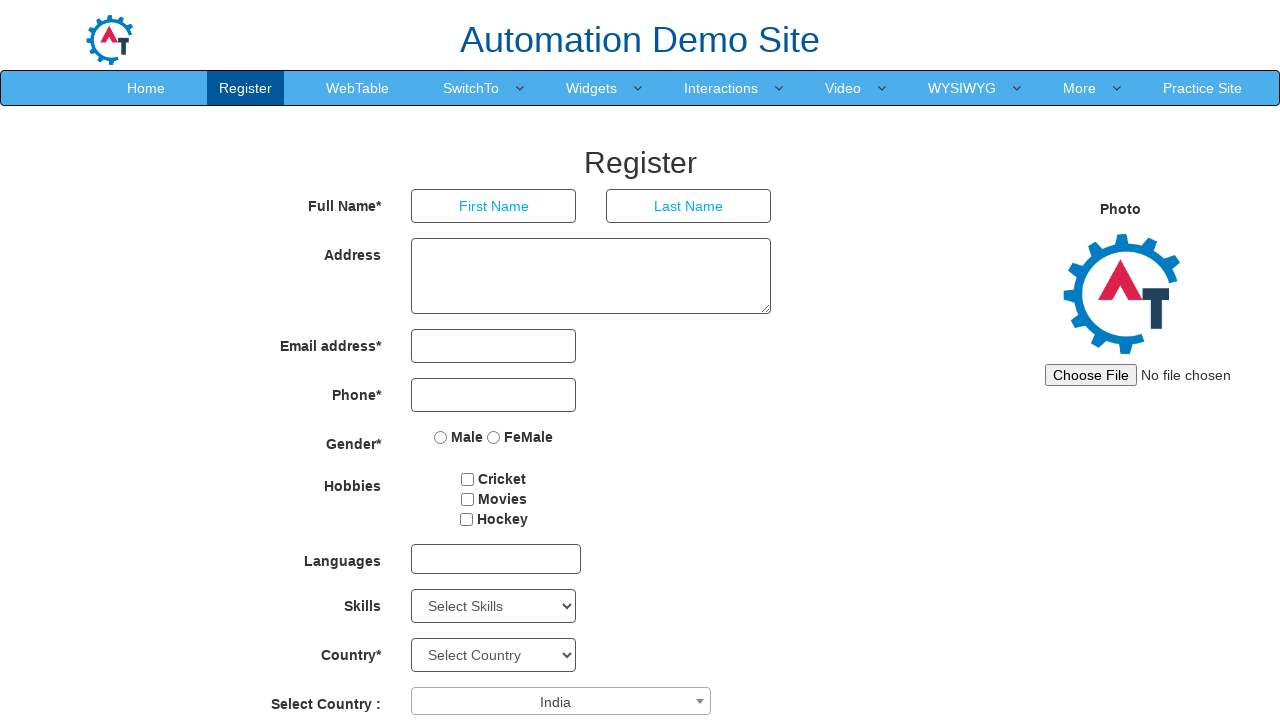

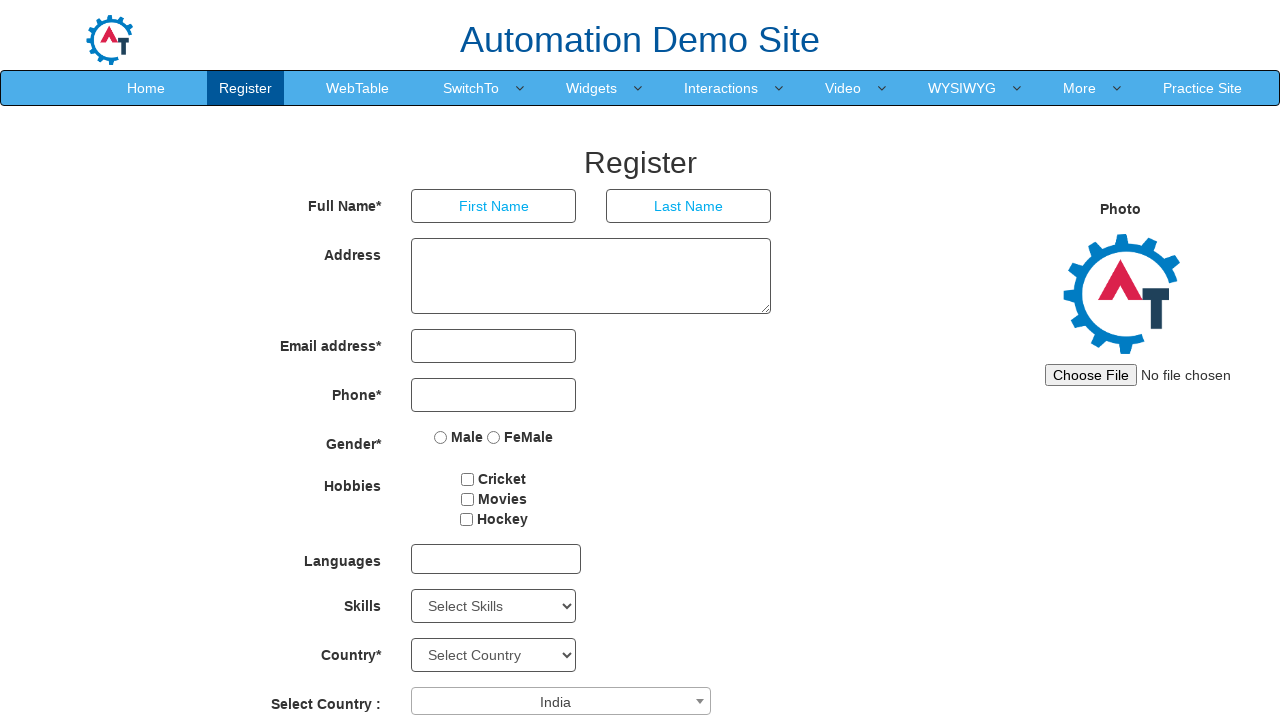